Tests the search functionality on a grocery shopping practice site by typing a search term and verifying the correct number of filtered products are displayed

Starting URL: https://rahulshettyacademy.com/seleniumPractise/#/

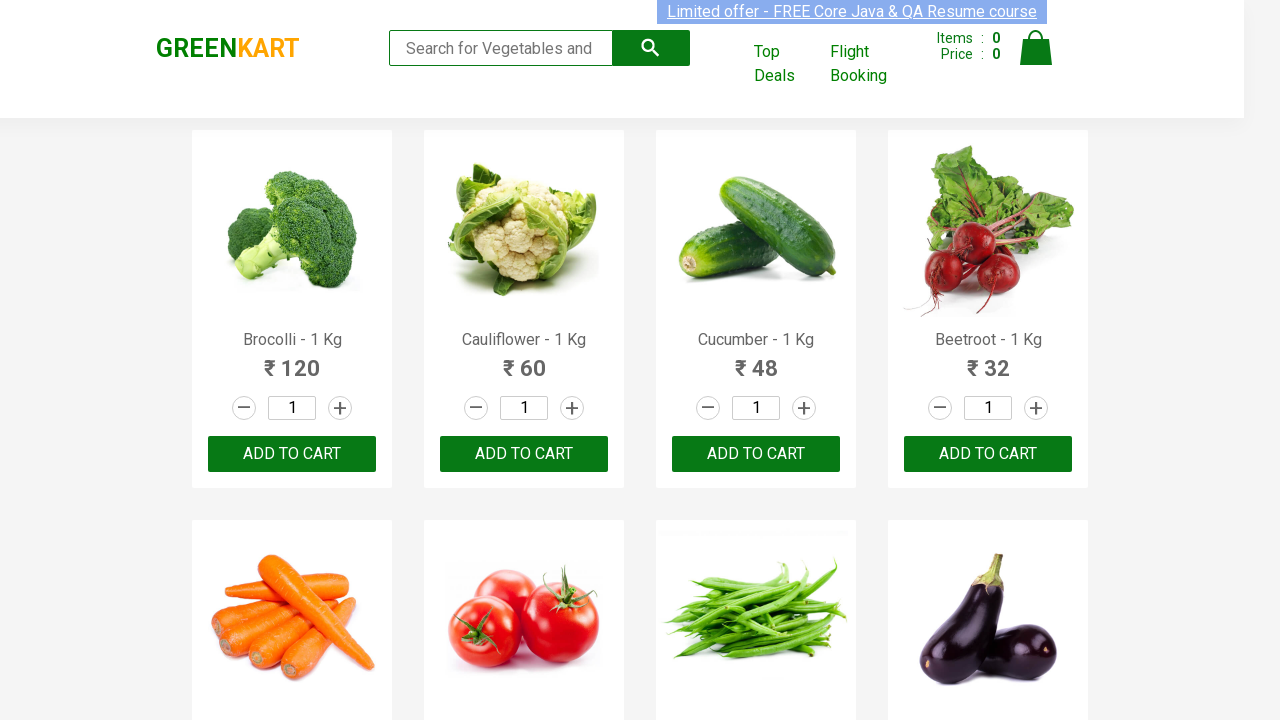

Filled search field with 'ca' on .search-keyword
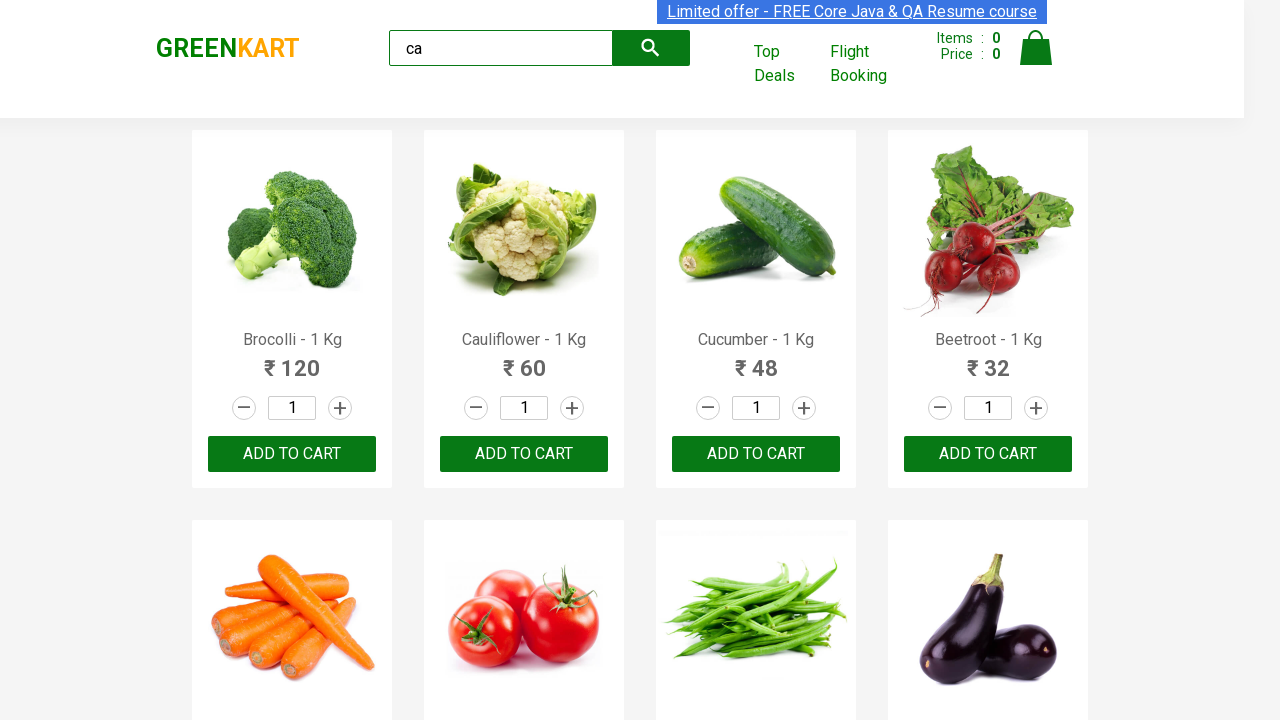

Waited for products to filter and display
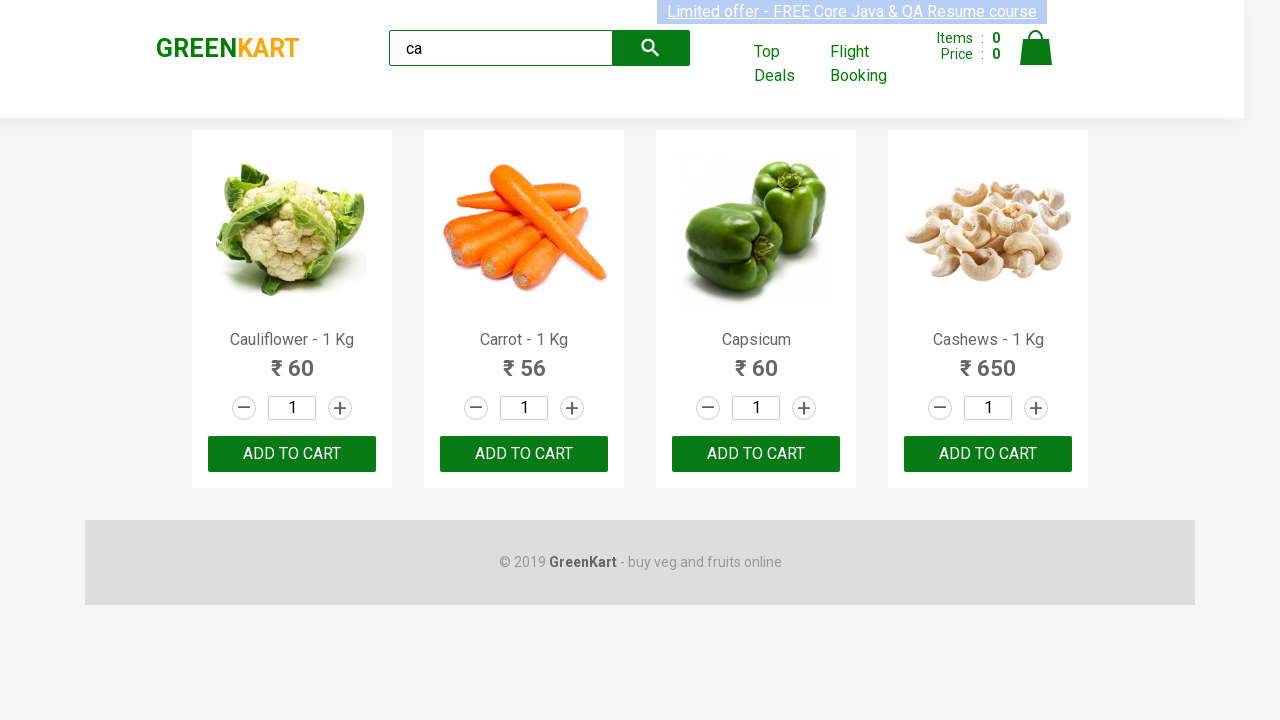

Verified that 4 products are displayed after filtering
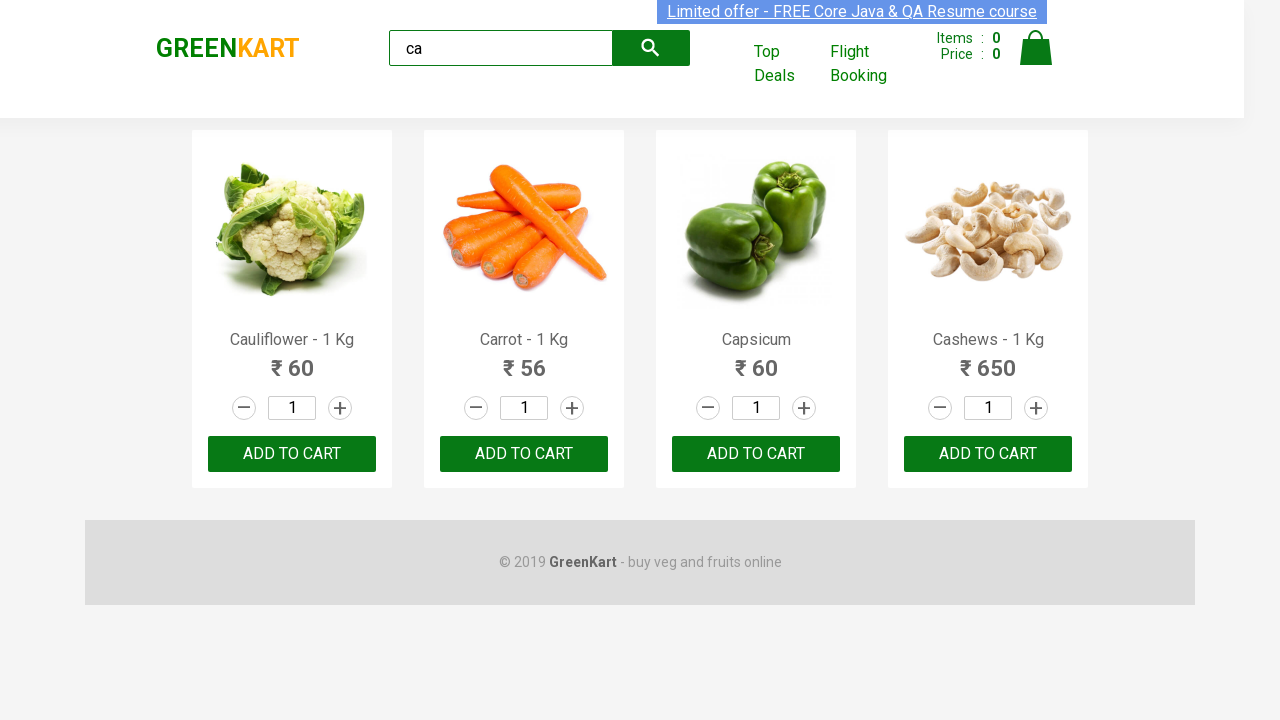

Waited for third product to be available
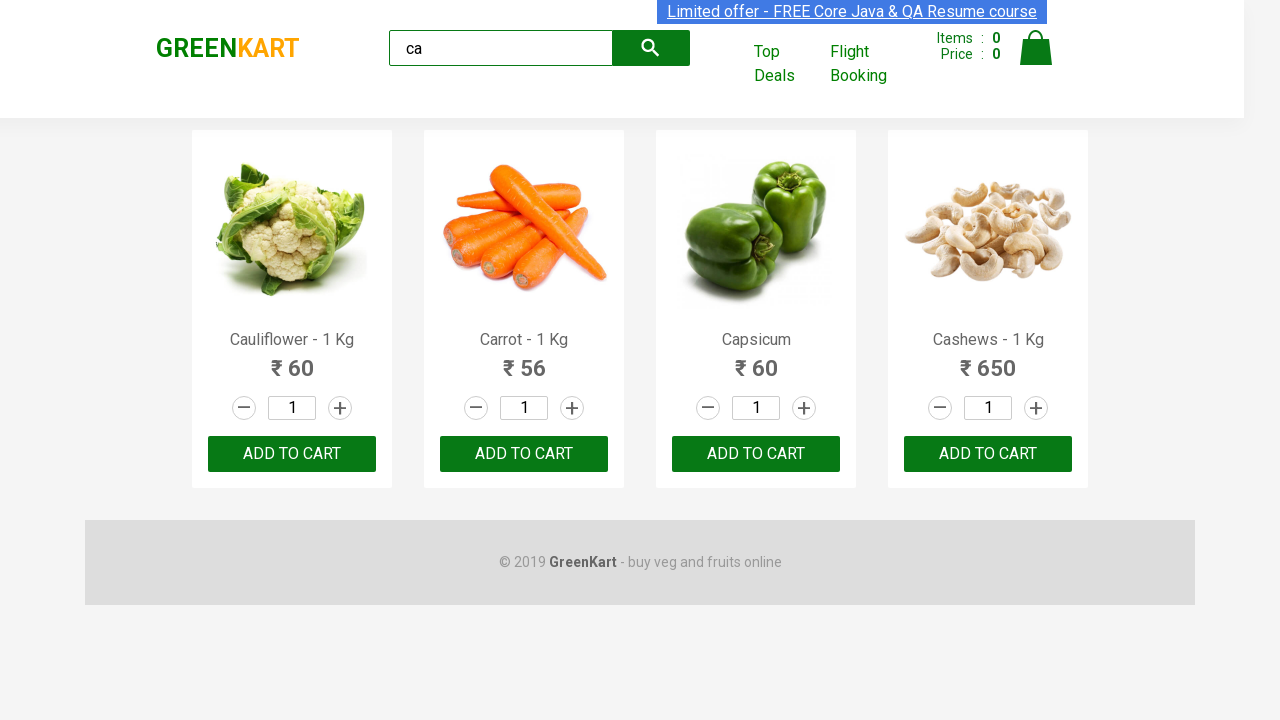

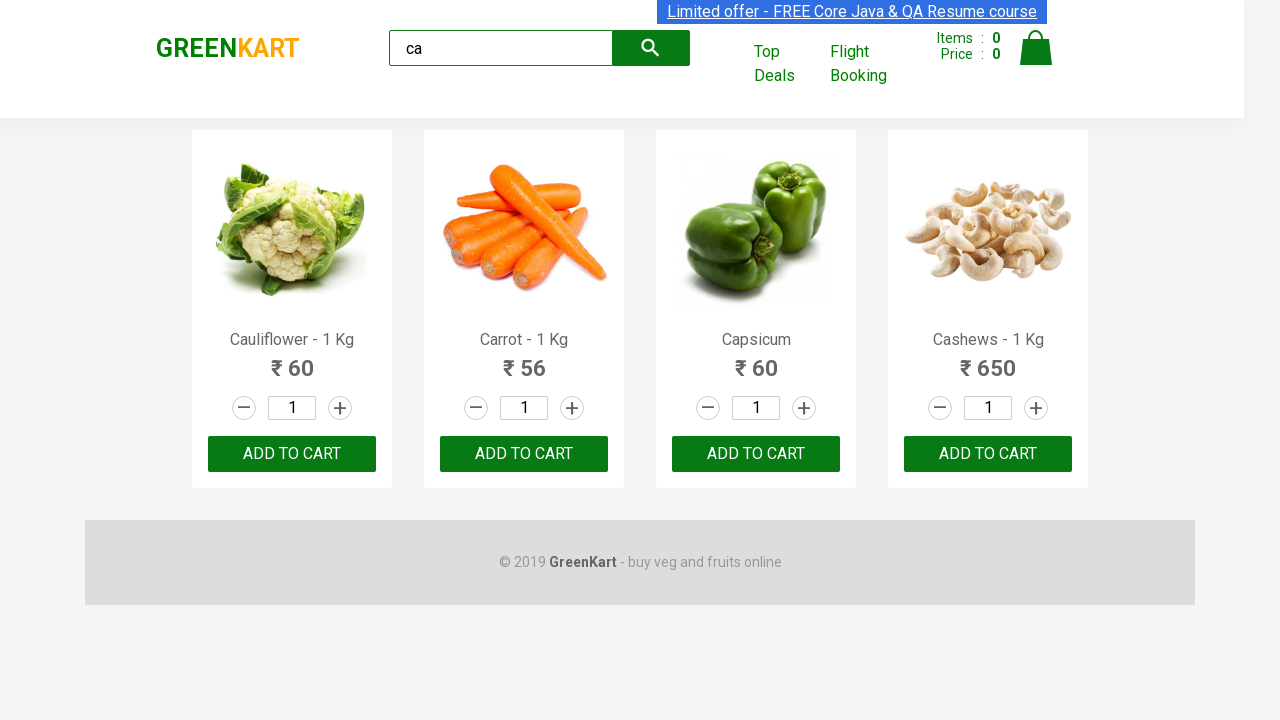